Tests dropdown menu functionality by clicking on the dropdown button and selecting an option from the menu

Starting URL: https://formy-project.herokuapp.com/dropdown

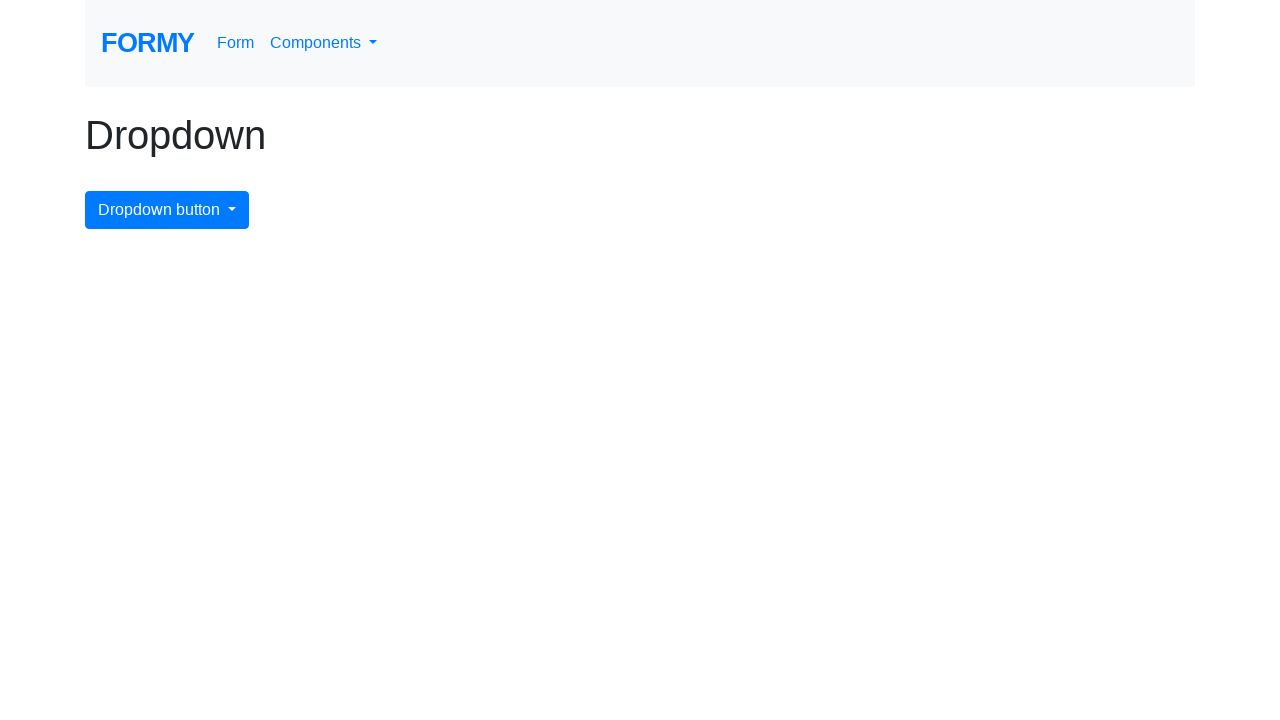

Clicked dropdown menu button at (167, 210) on #dropdownMenuButton
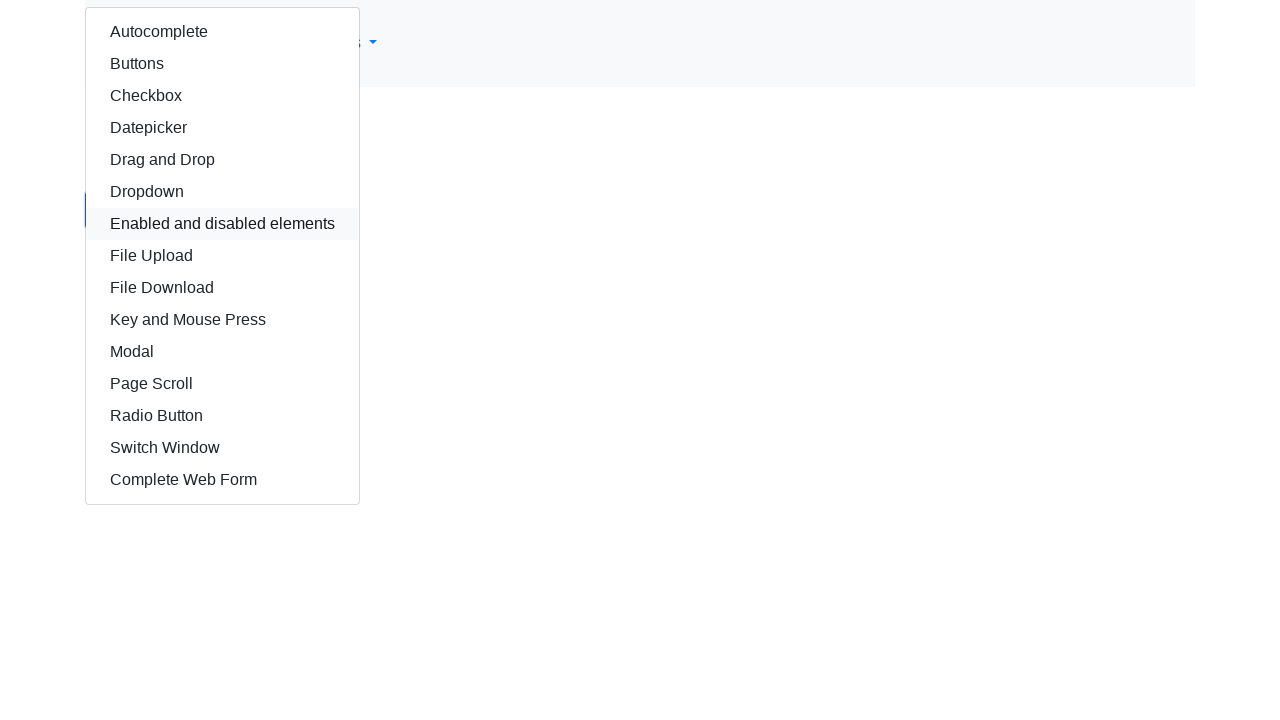

Dropdown menu expanded and 9th option appeared
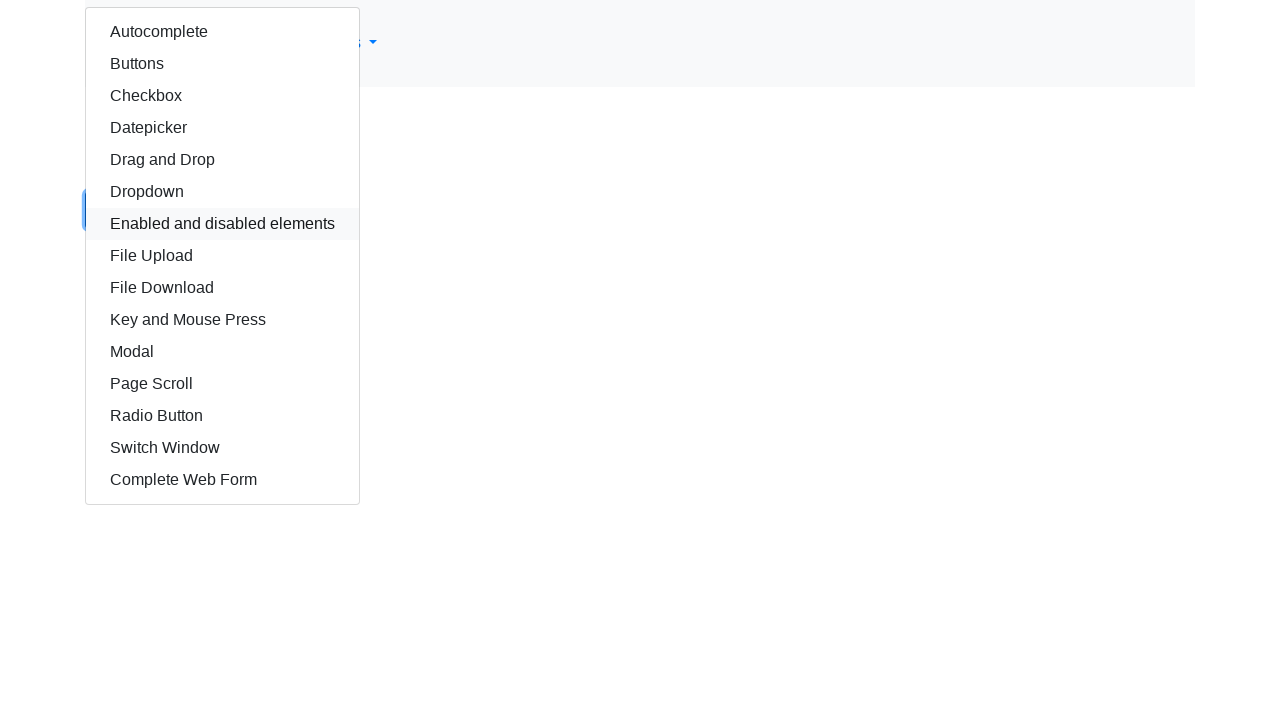

Selected 9th option from dropdown menu at (222, 288) on xpath=/html/body/div/div/div/a[9]
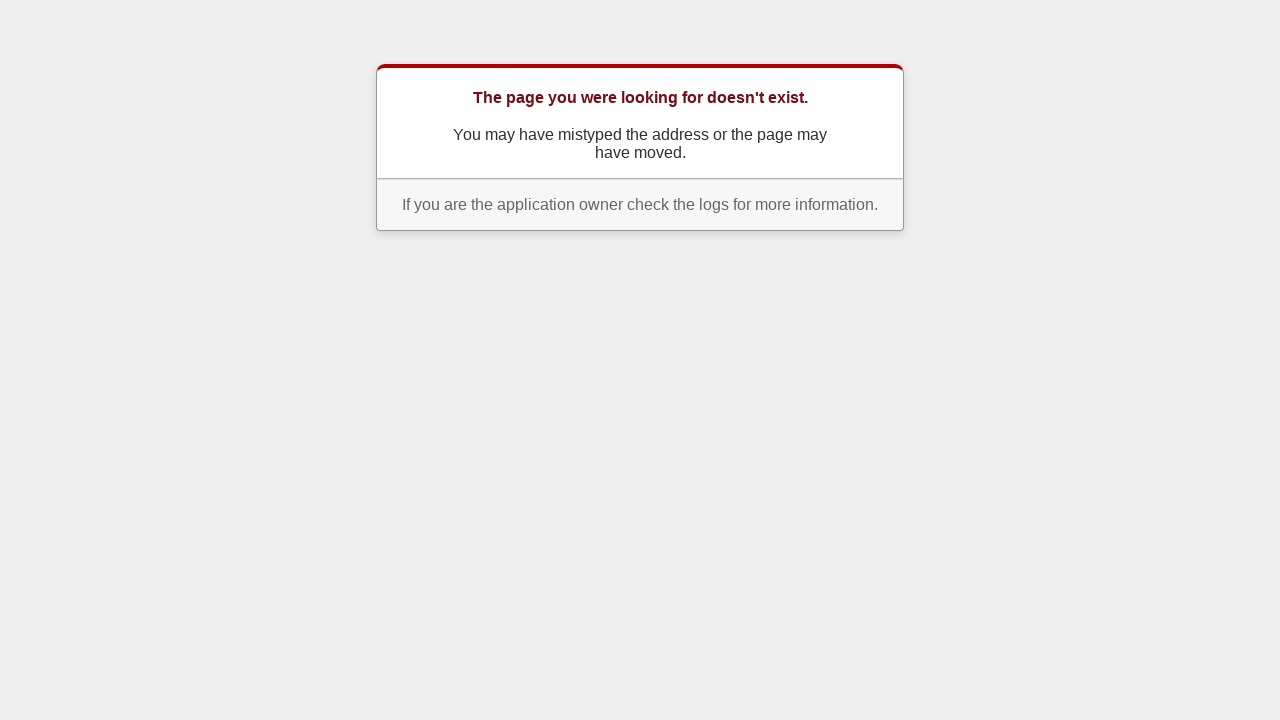

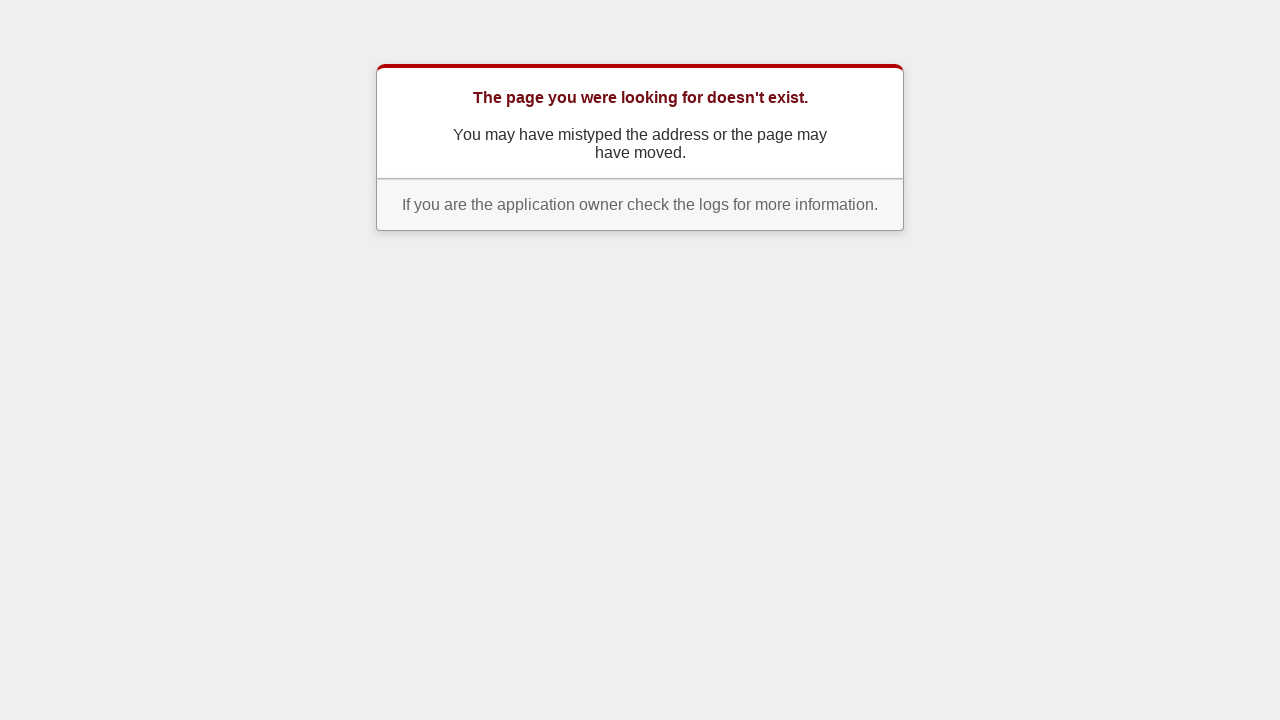